Tests login form validation by entering username, entering then clearing password, clicking login, and verifying the "Password is required" error message appears.

Starting URL: https://www.saucedemo.com/

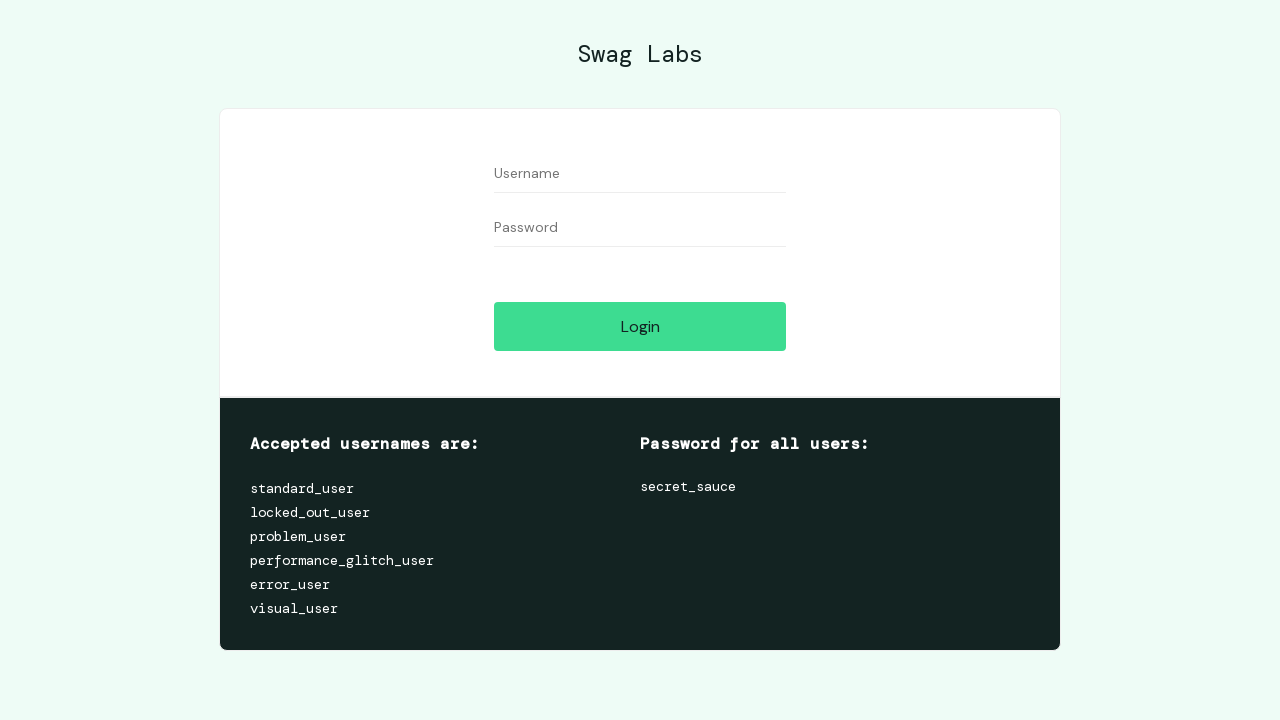

Filled username field with 'standard_user' on input[data-test='username']
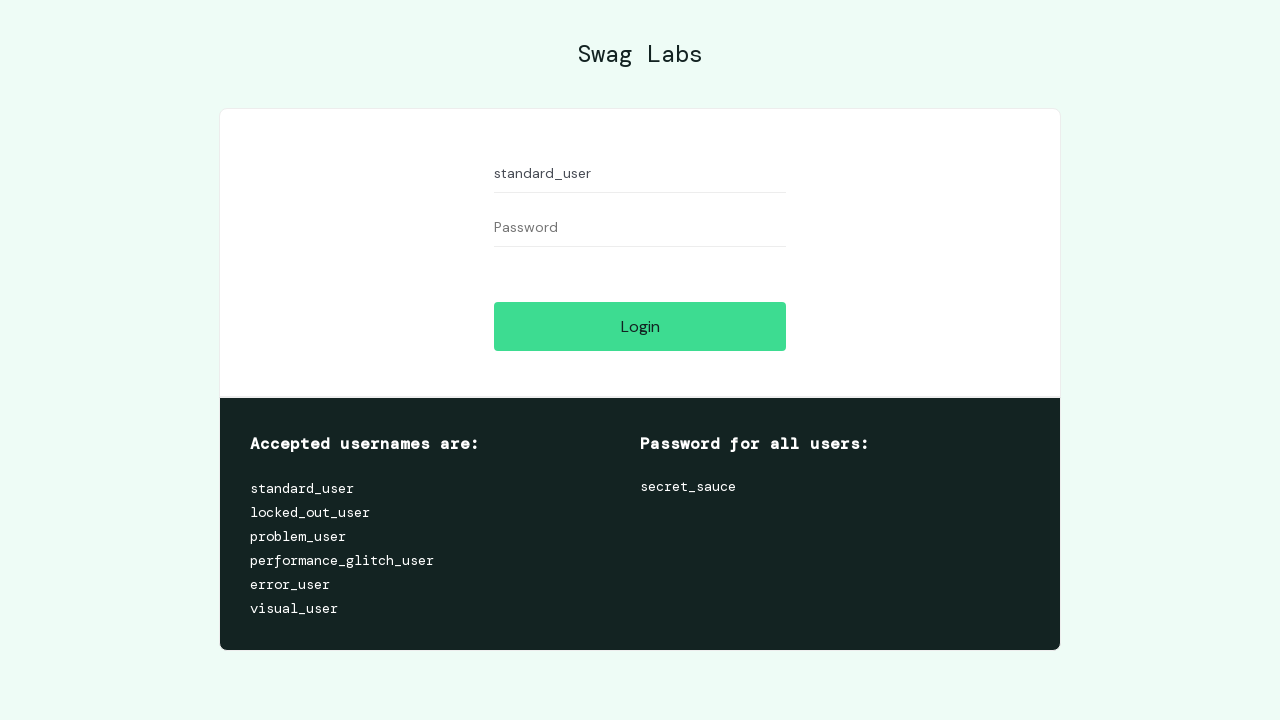

Filled password field with test password on input[data-test='password']
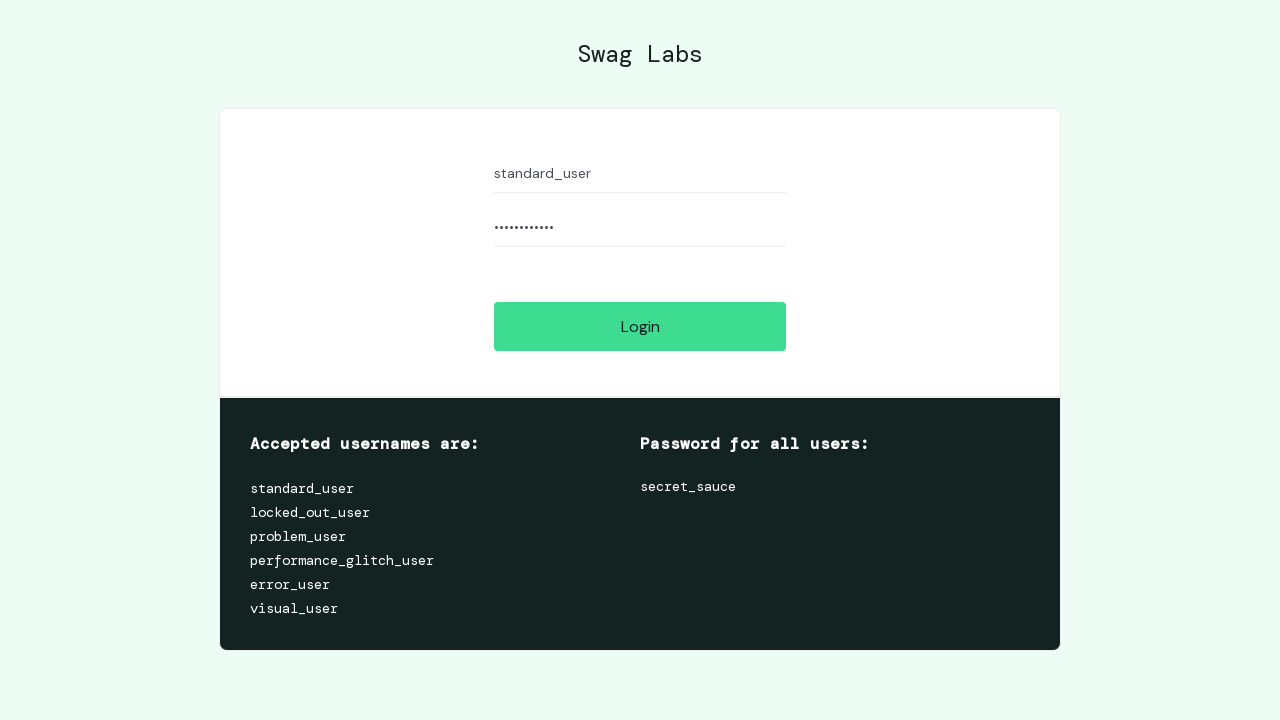

Cleared password field on input[data-test='password']
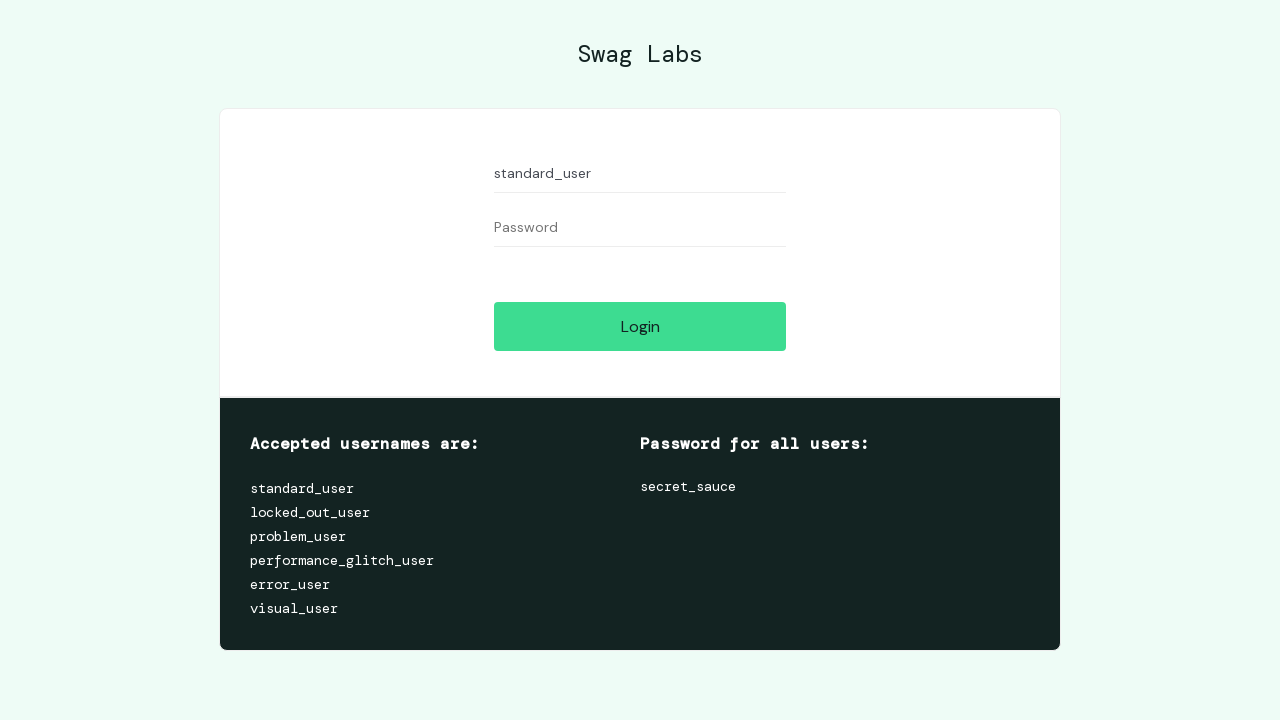

Clicked Login button at (640, 326) on input[data-test='login-button']
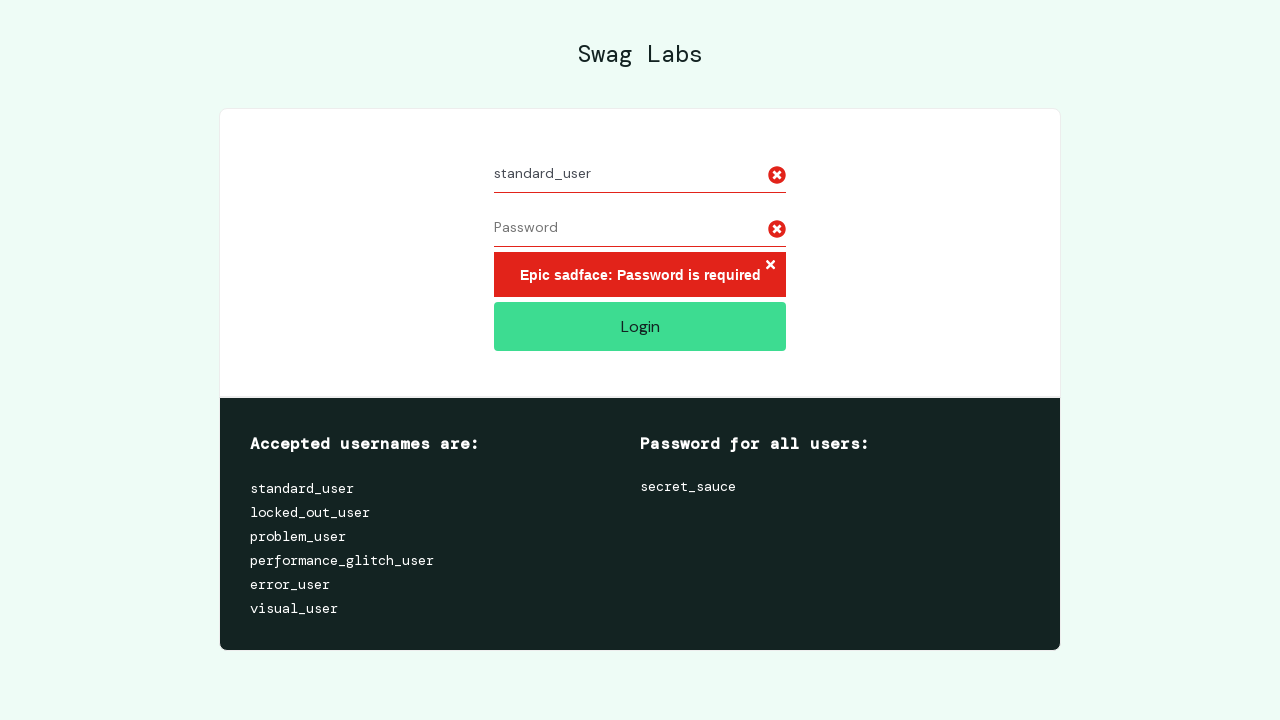

Error message appeared on screen
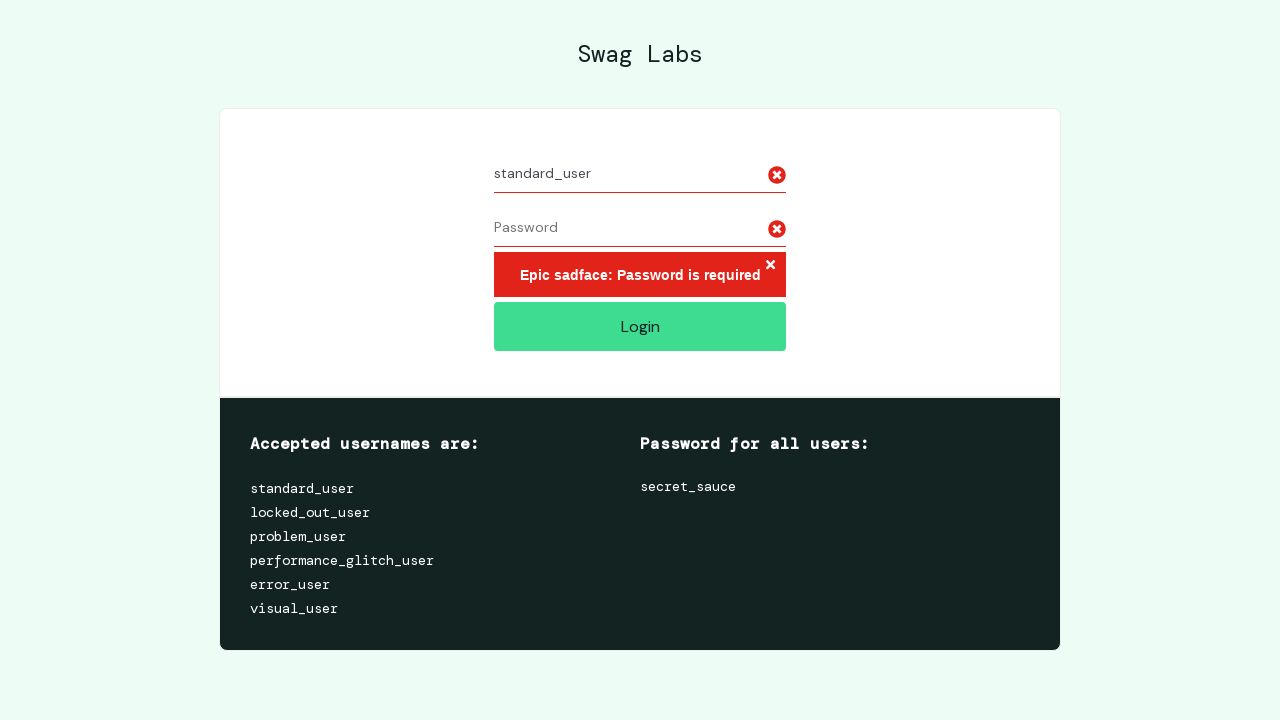

Retrieved error message text content
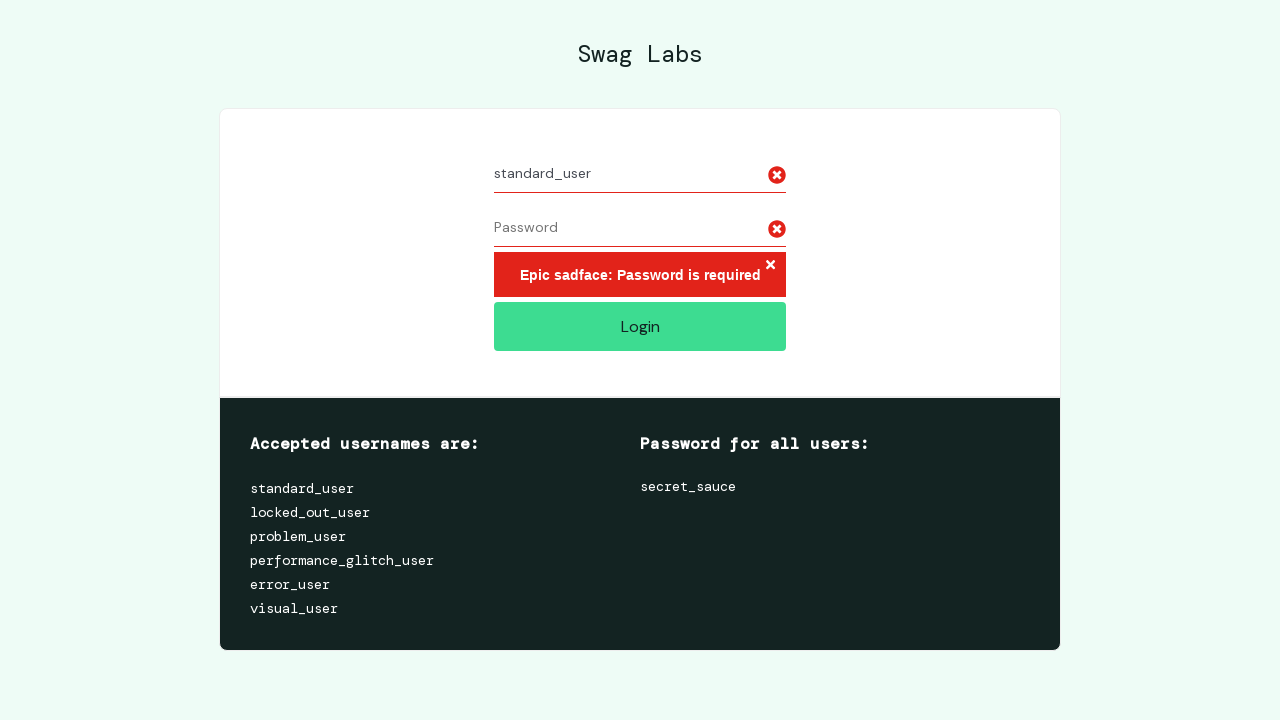

Verified 'Password is required' error message is present
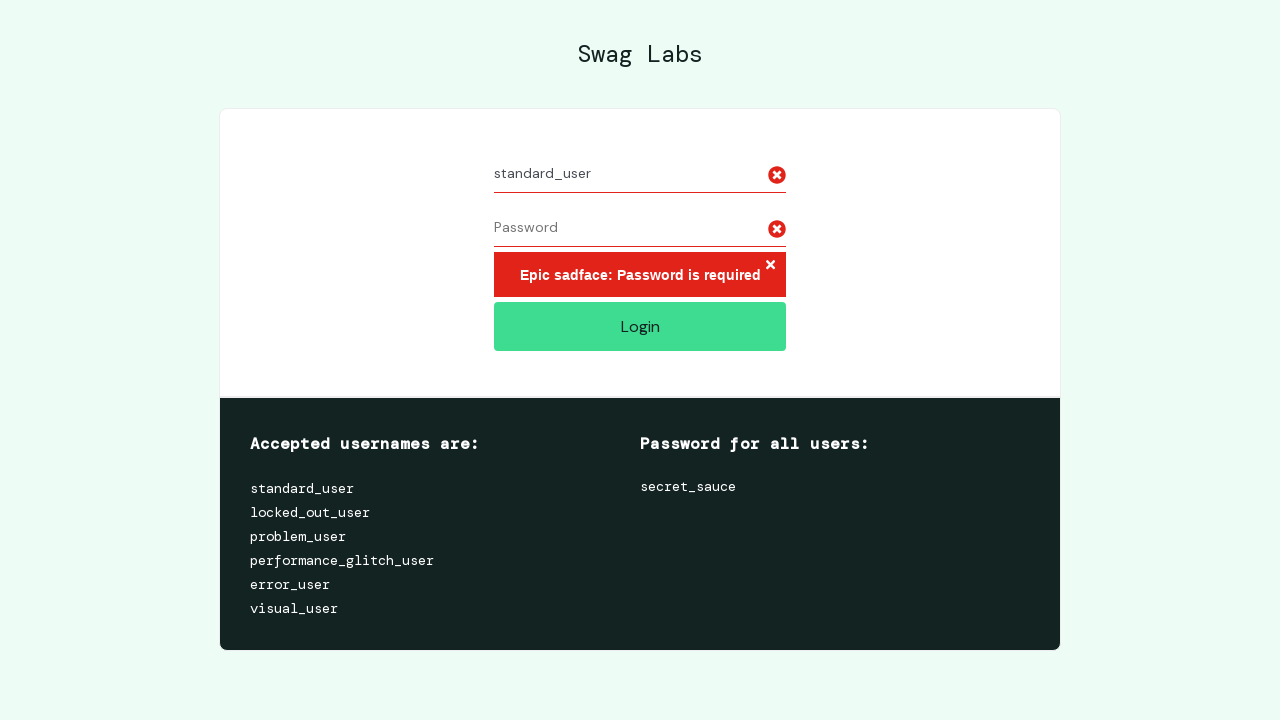

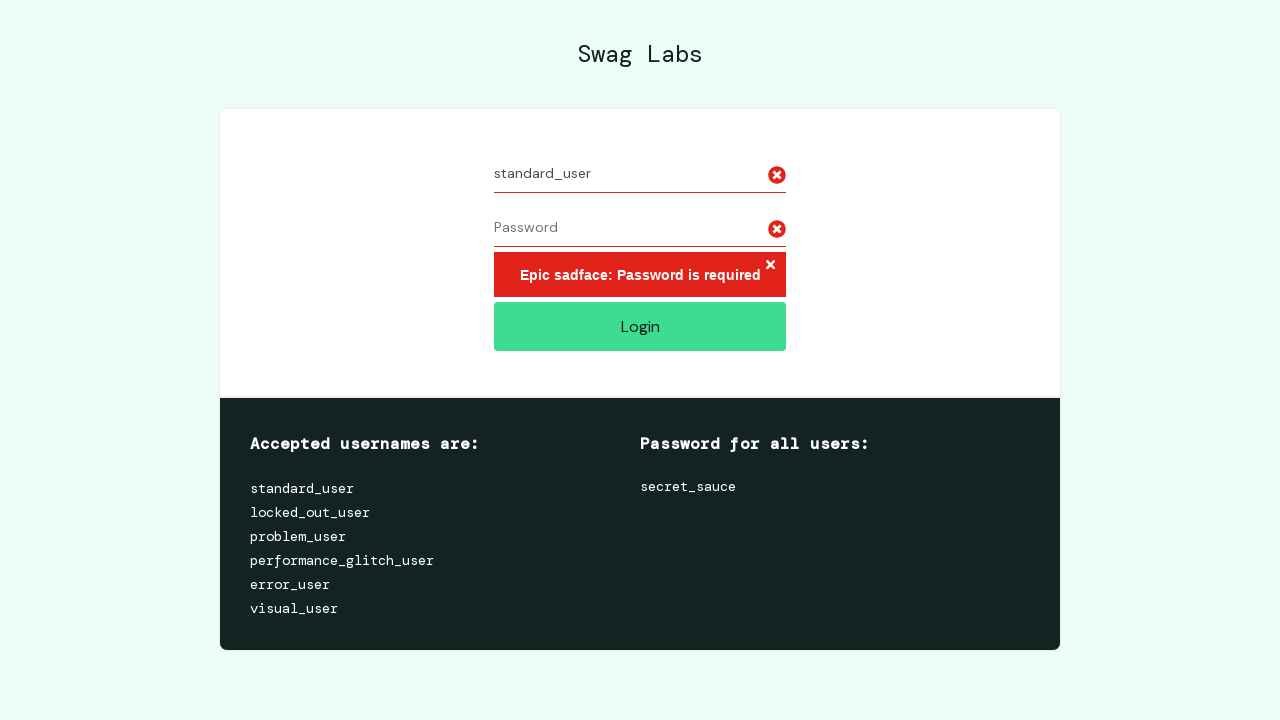